Navigates to a student page, enters a student name in a dialog box, clicks OK, and then performs keyboard navigation using Tab and Enter keys to interact with media stream elements.

Starting URL: https://live.monetanalytics.com/stu_proc/student.html#

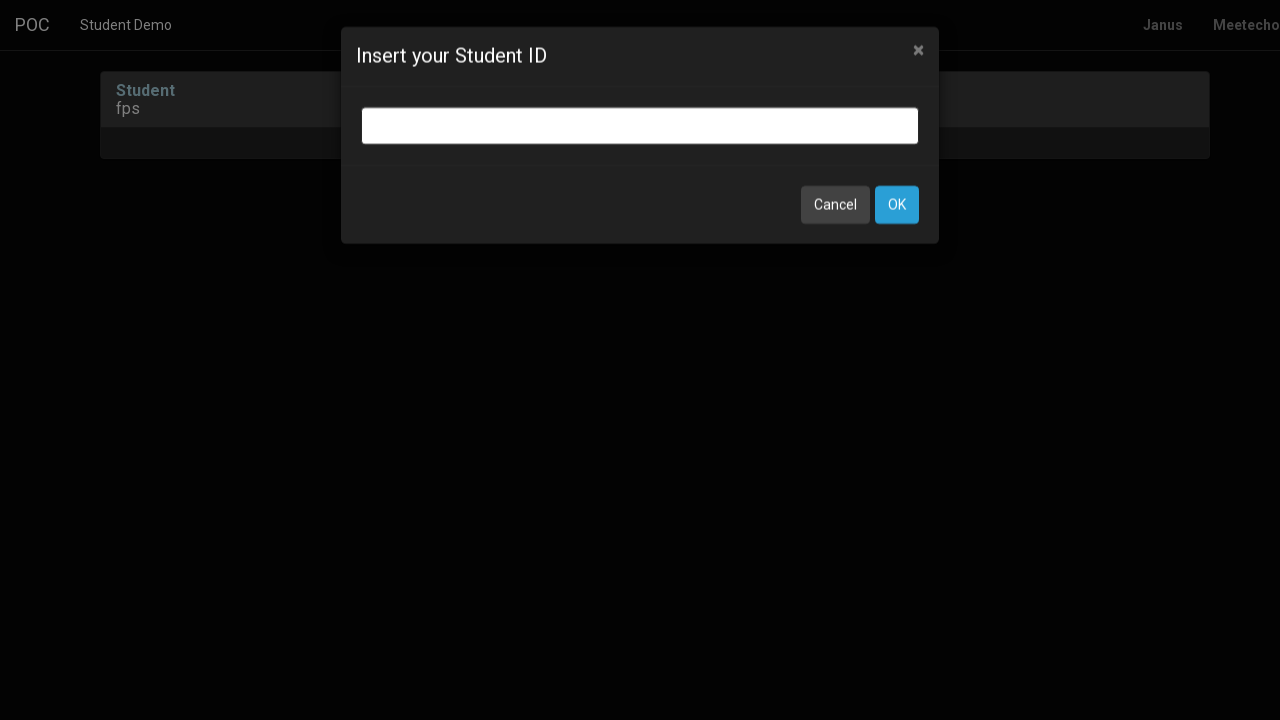

Filled student name 'Student-62' in dialog input field on input.bootbox-input.bootbox-input-text.form-control
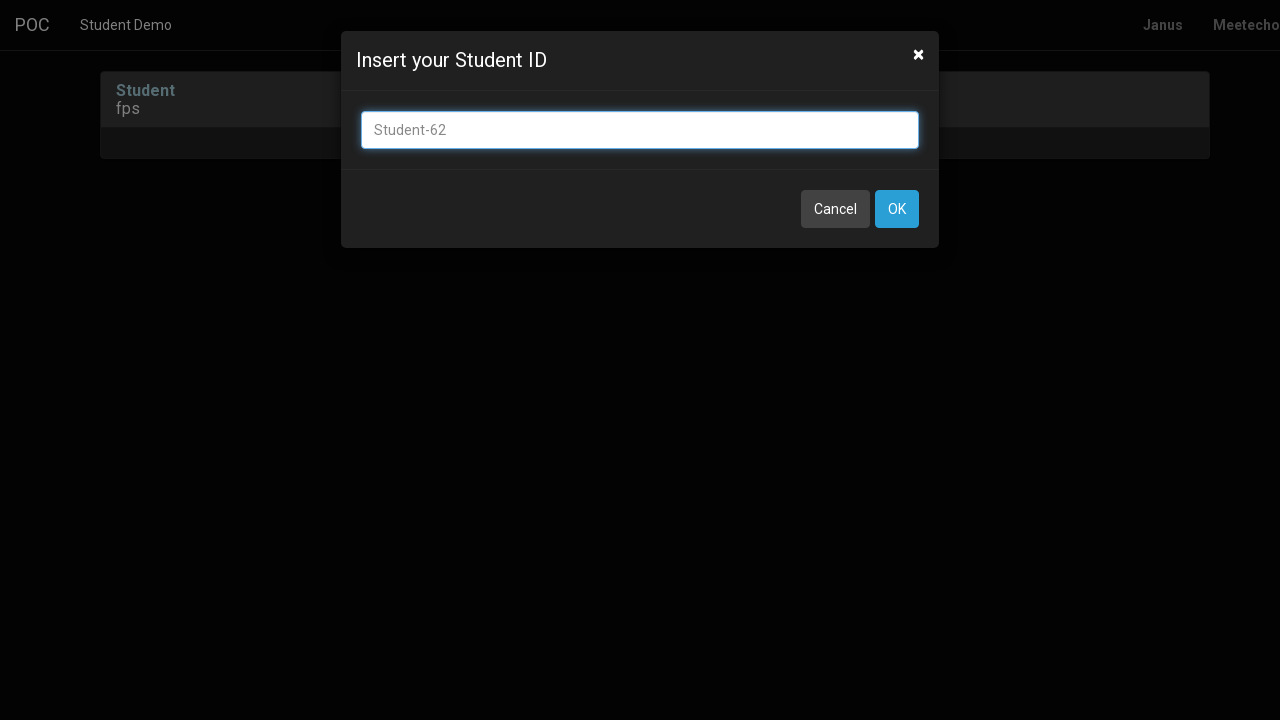

Clicked OK button to submit student name at (897, 209) on button:has-text('OK')
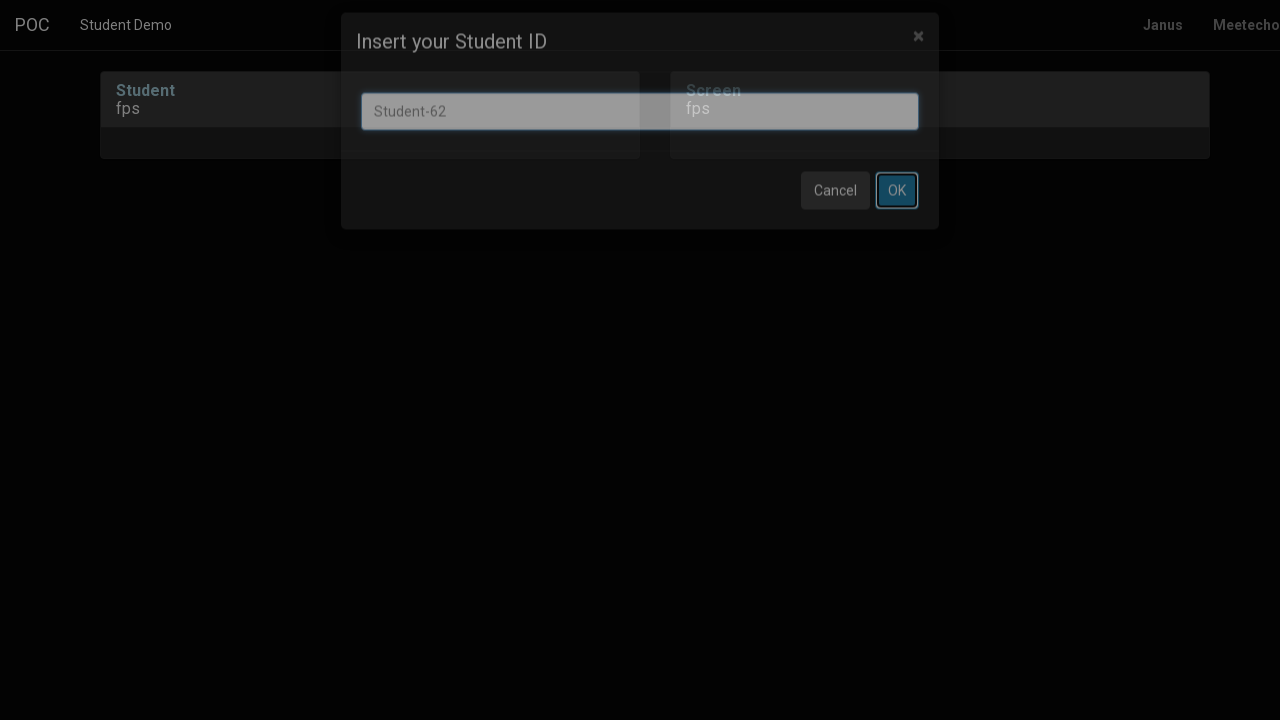

Waited for page to load after submission
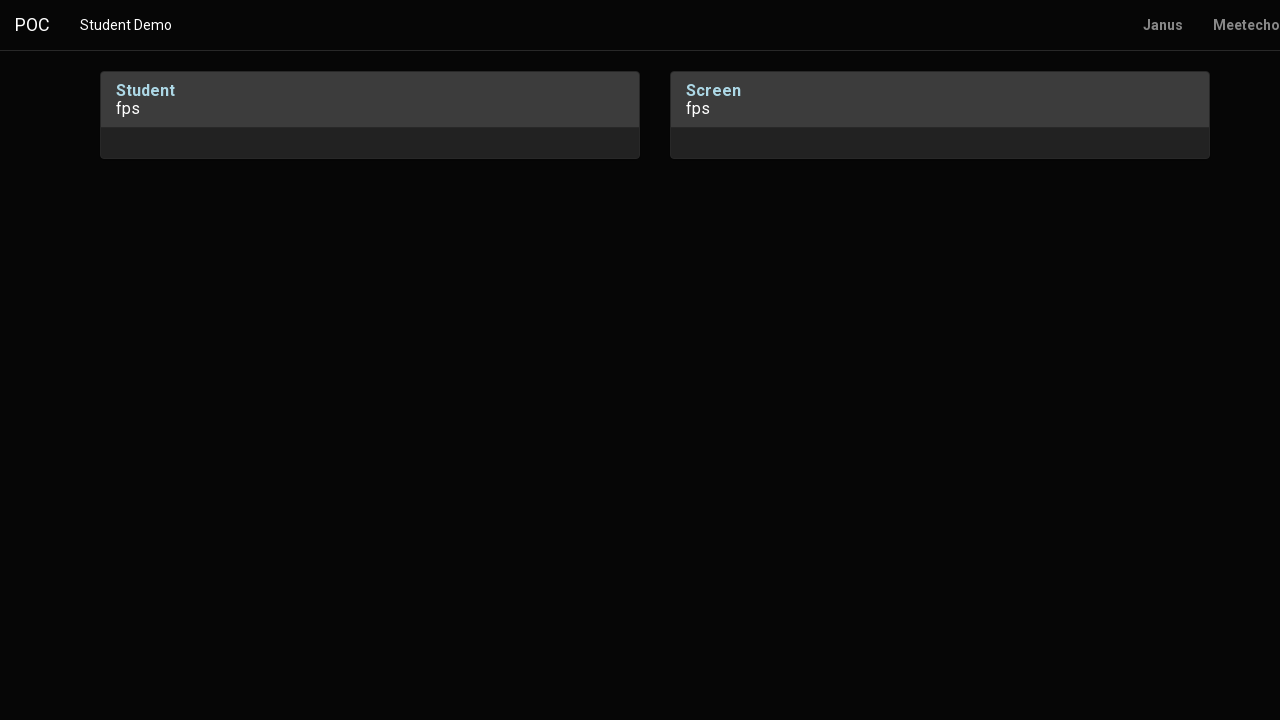

Pressed Tab key for keyboard navigation
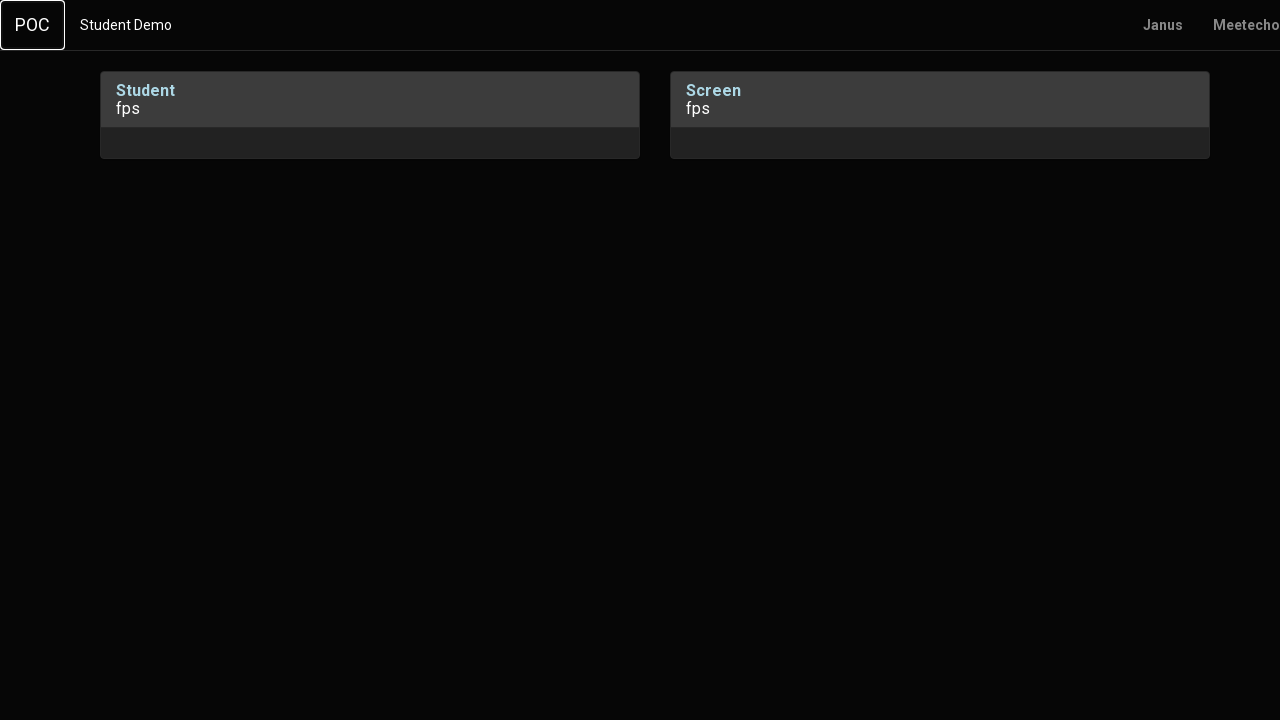

Waited 1 second after Tab press
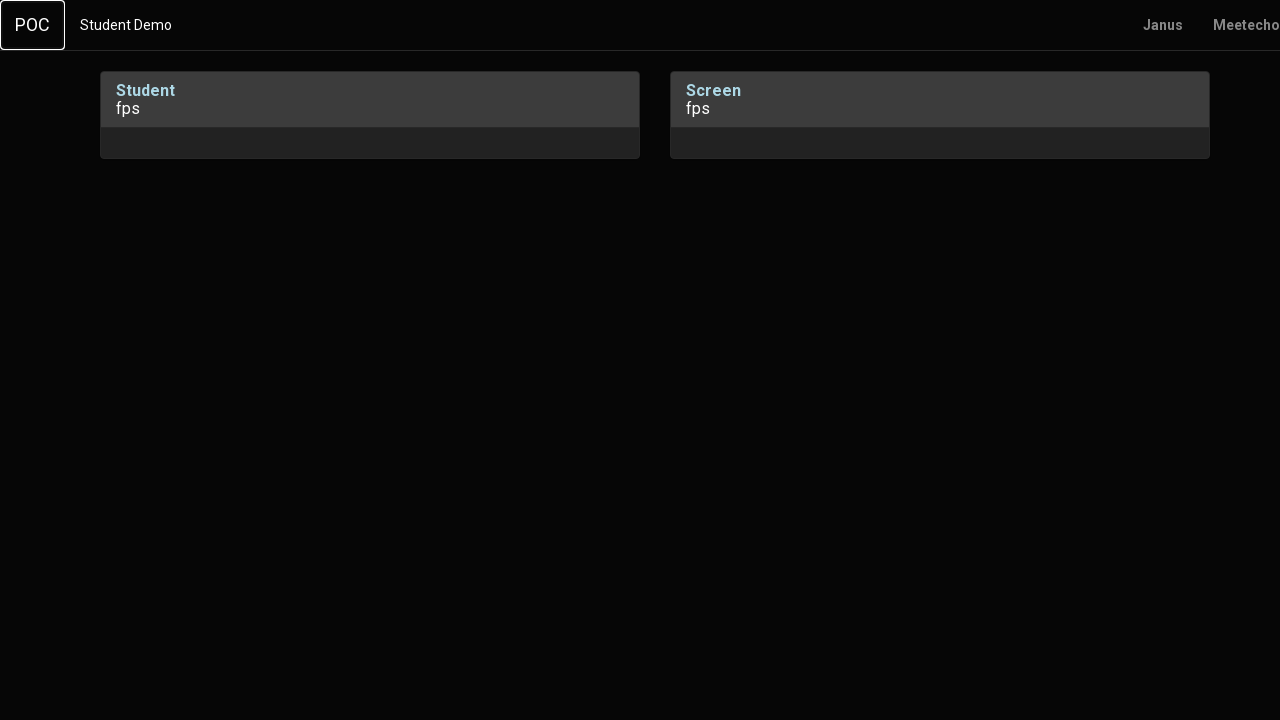

Pressed Enter key to interact with media stream element
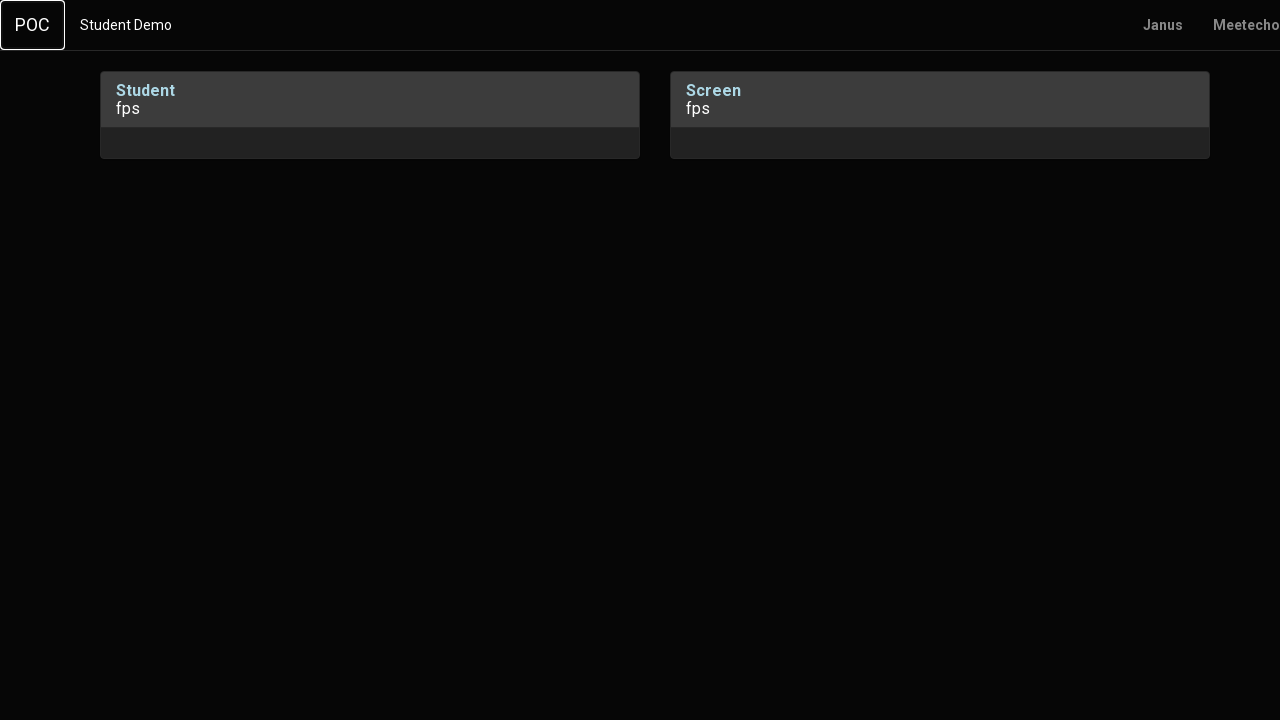

Waited 2 seconds after Enter press
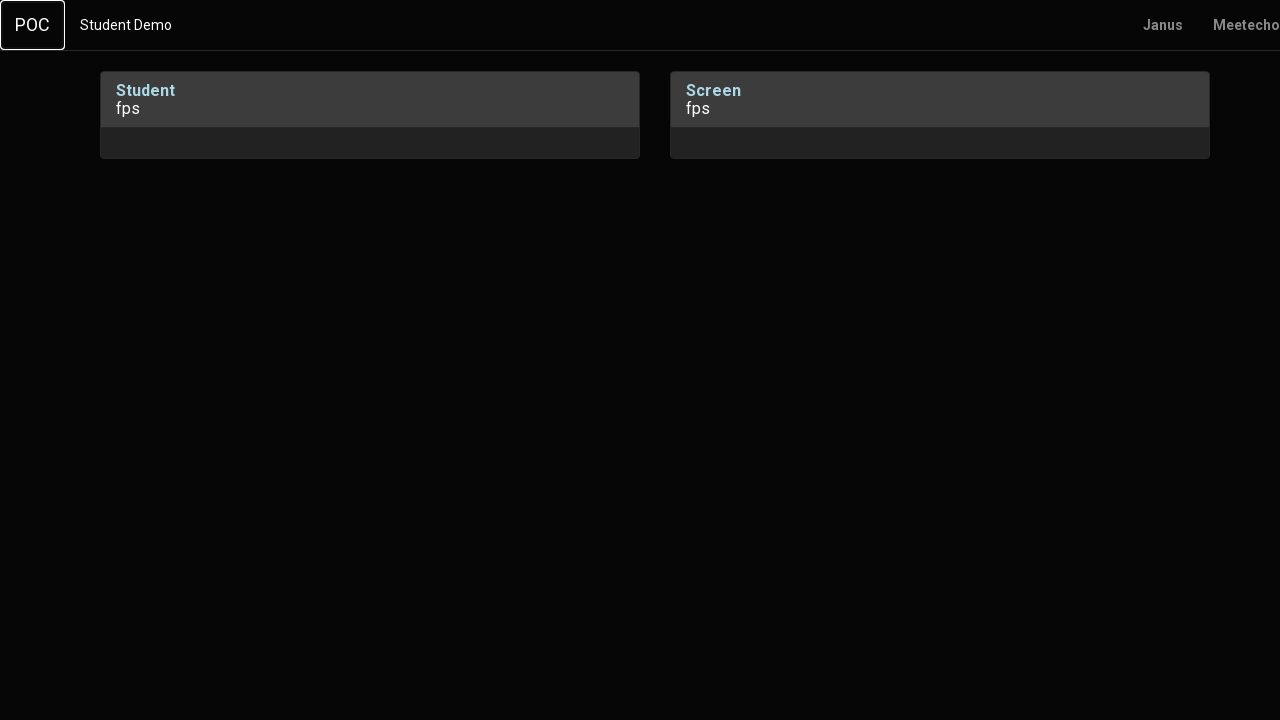

Pressed Tab key for keyboard navigation
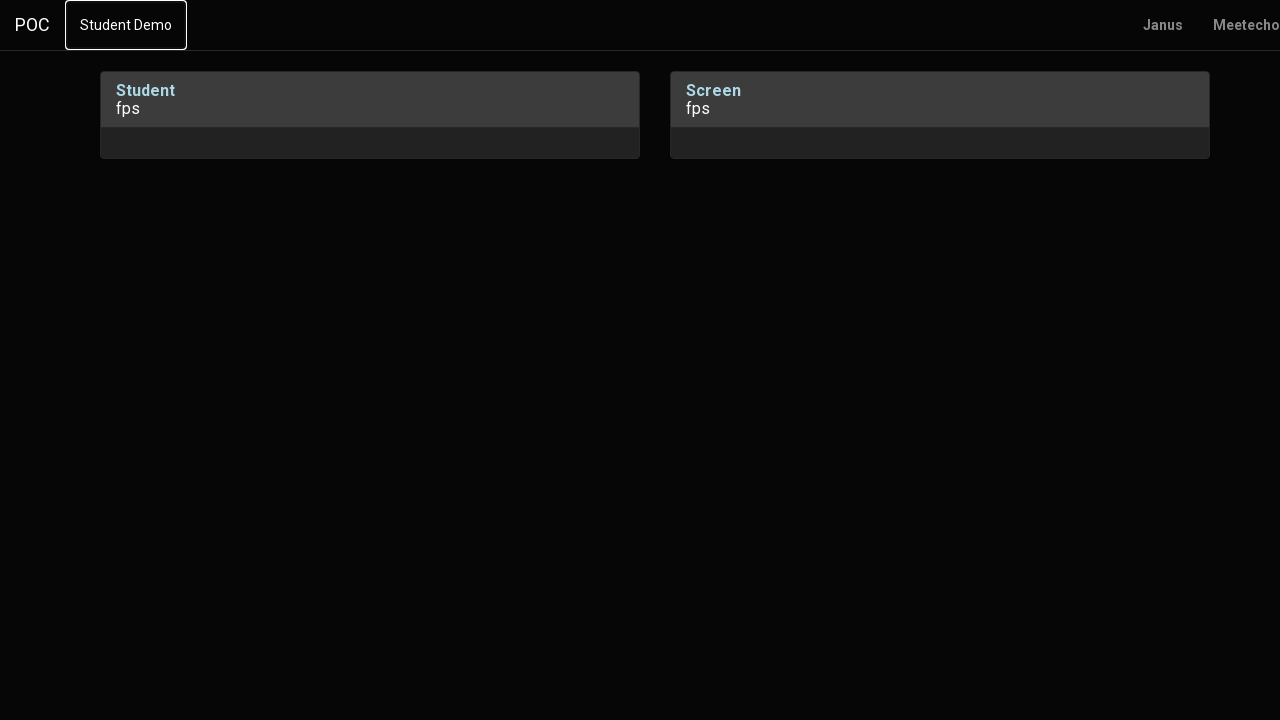

Waited 1 second after Tab press
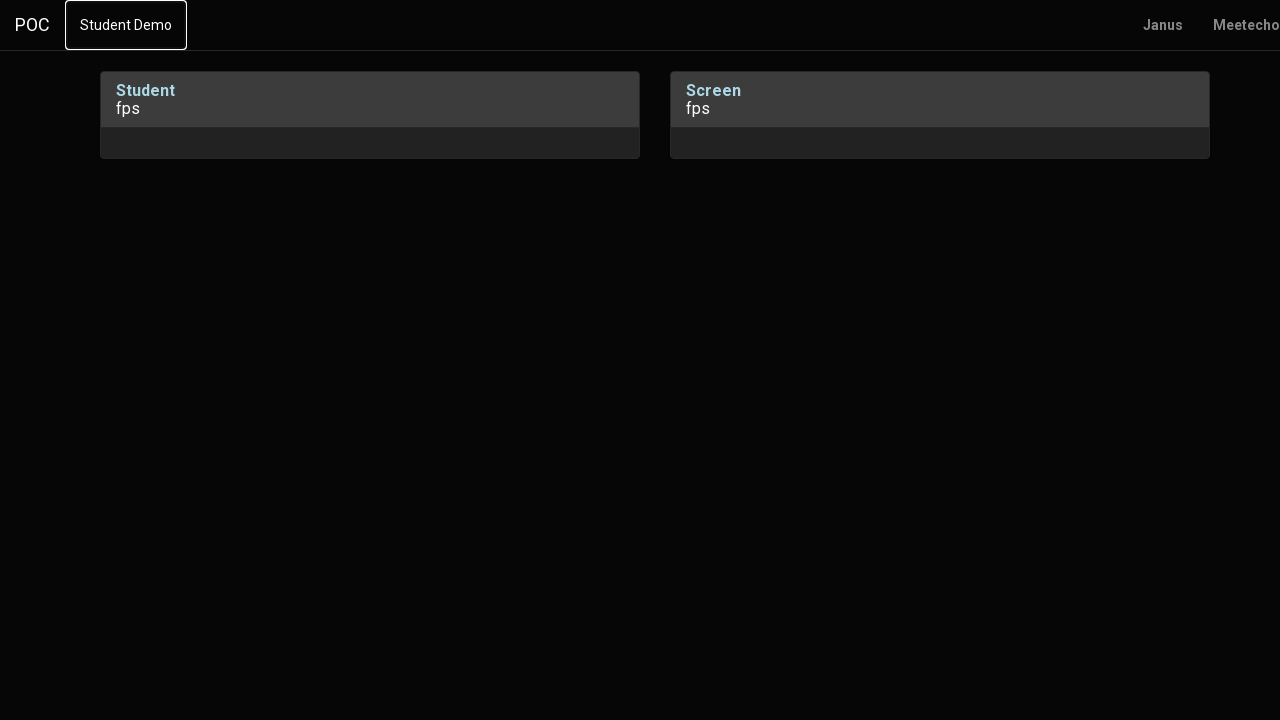

Pressed Tab key again for keyboard navigation
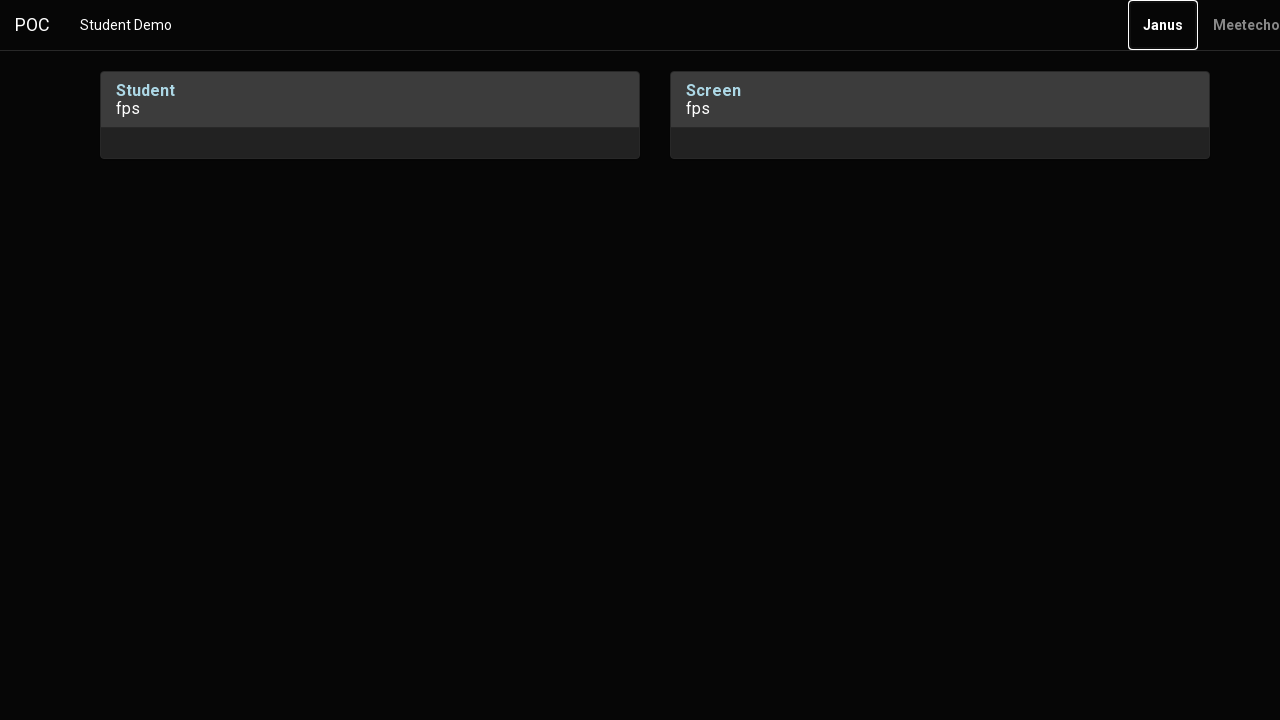

Waited 2 seconds after Tab press
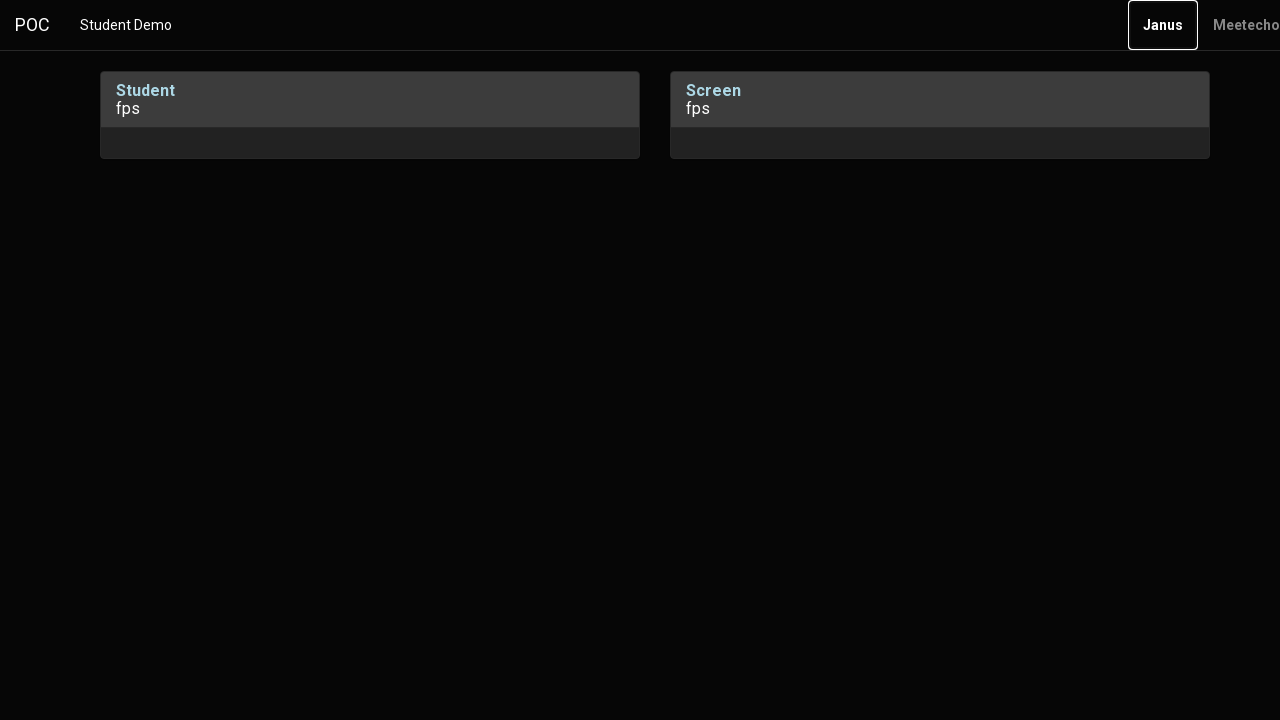

Pressed Enter key to interact with media stream element
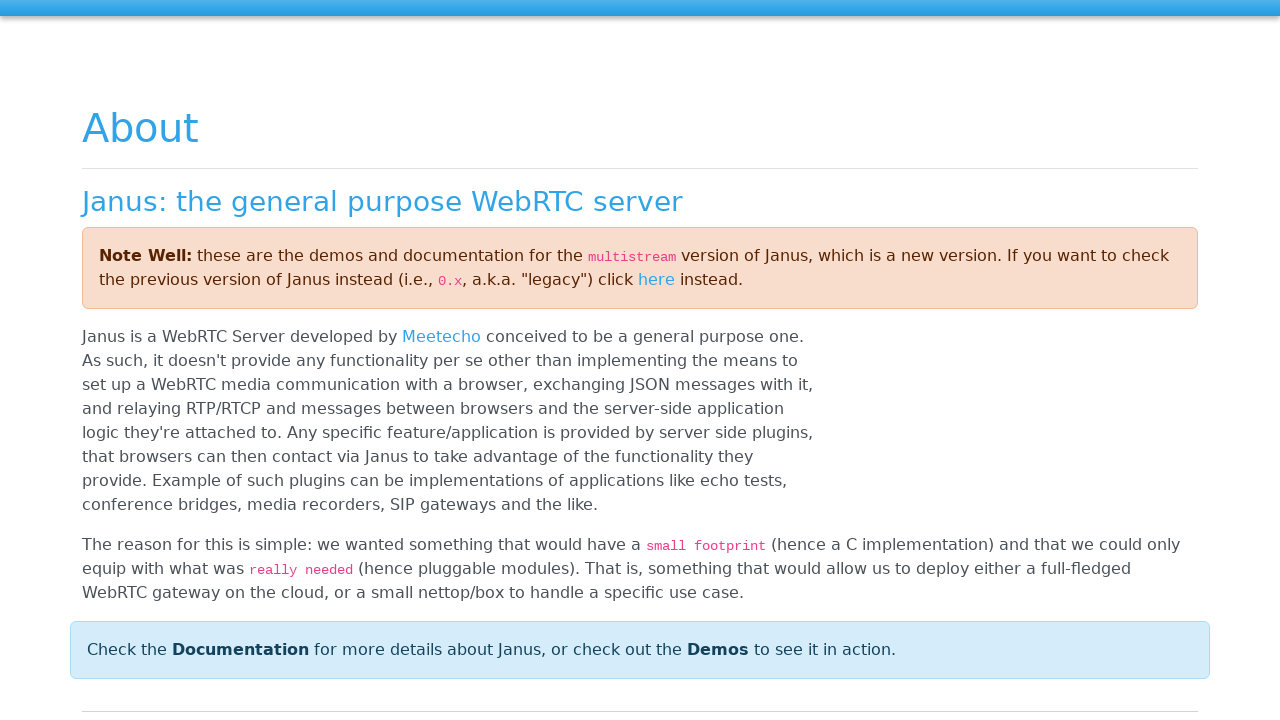

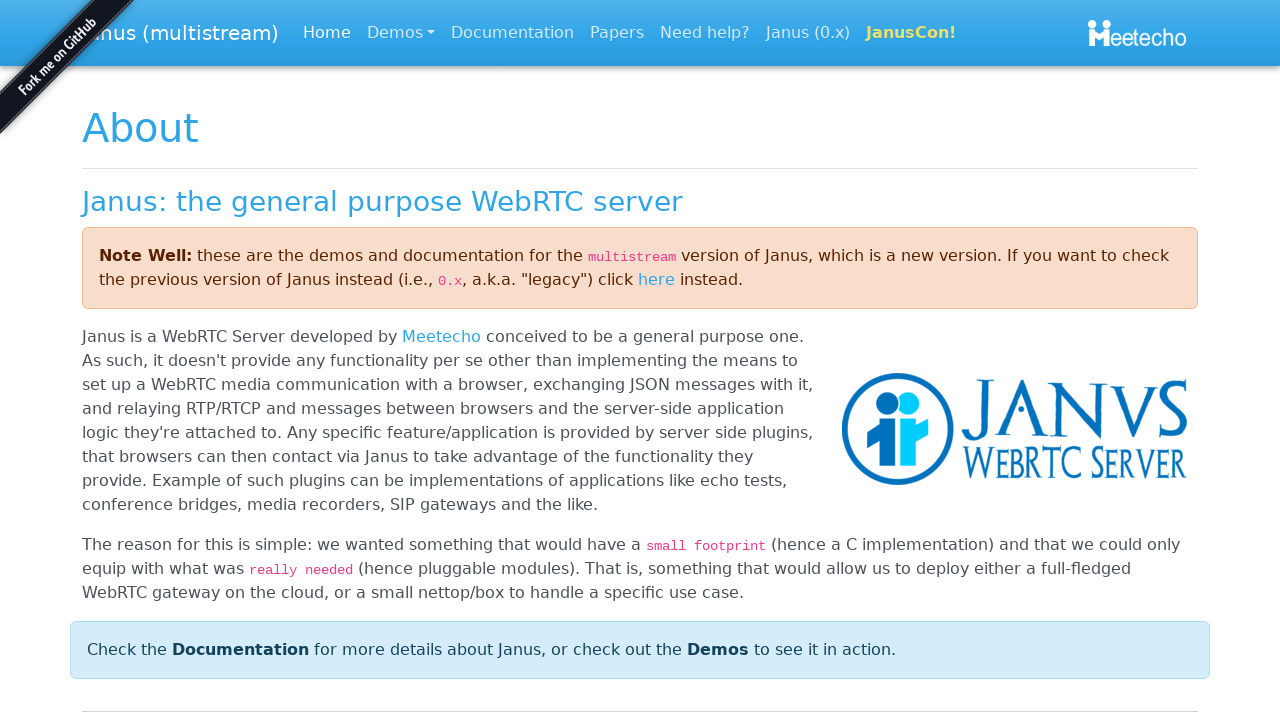